Tests user registration functionality on ParaBank by clicking Register link and filling out the complete registration form including personal details, address, and account credentials

Starting URL: https://parabank.parasoft.com/parabank/index.htm

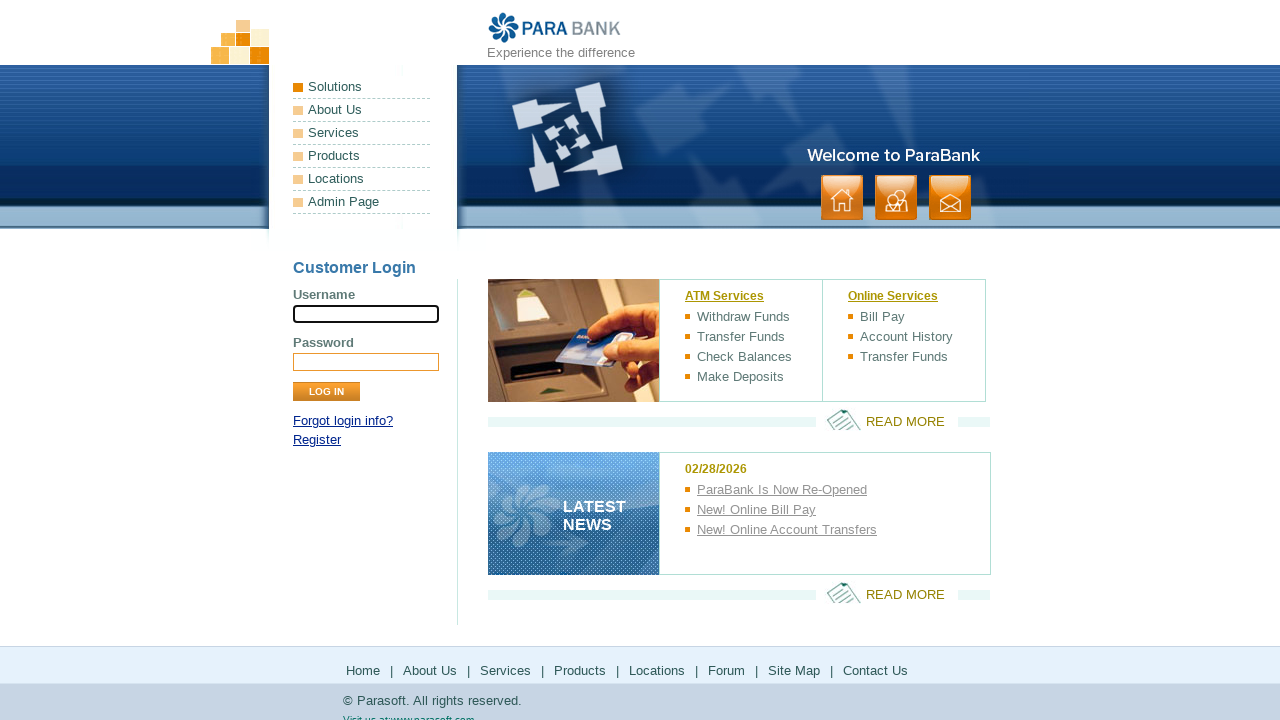

Clicked Register link at (317, 440) on xpath=//a[text()='Register']
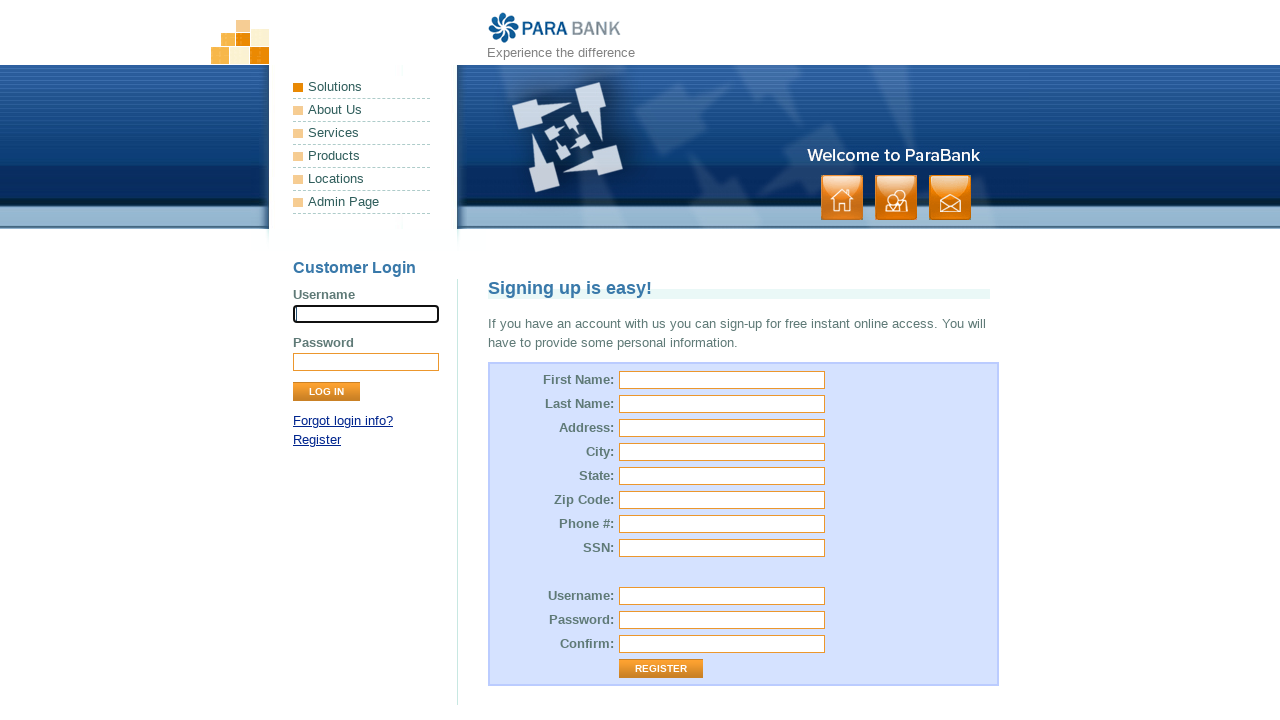

Filled first name field with 'JohnX' on #customer\.firstName
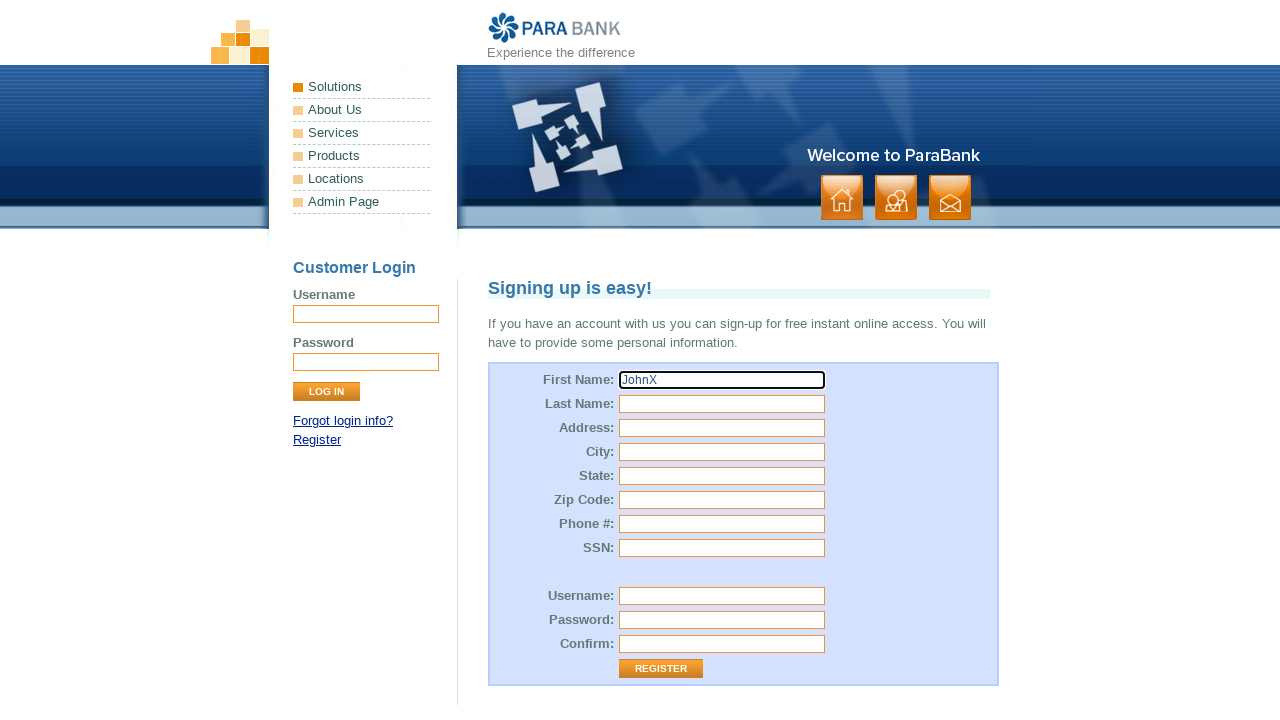

Filled last name field with 'SmithY' on #customer\.lastName
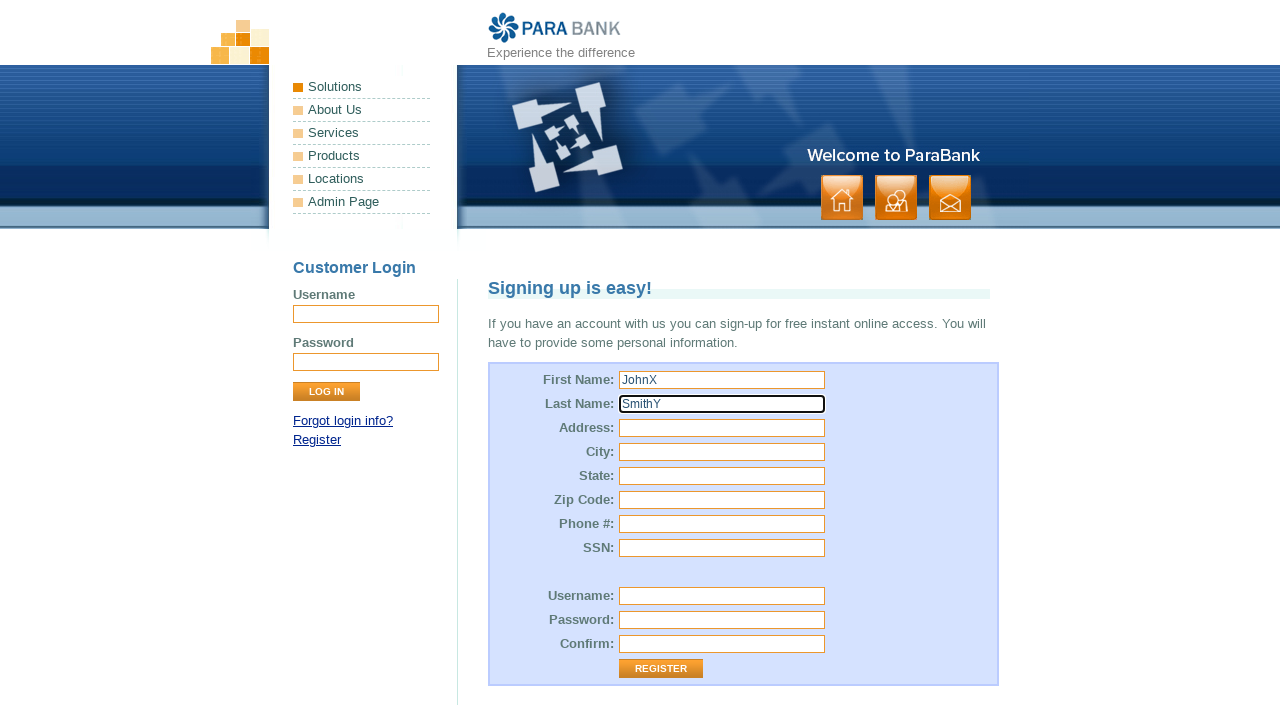

Filled street address with '123 Main St' on #customer\.address\.street
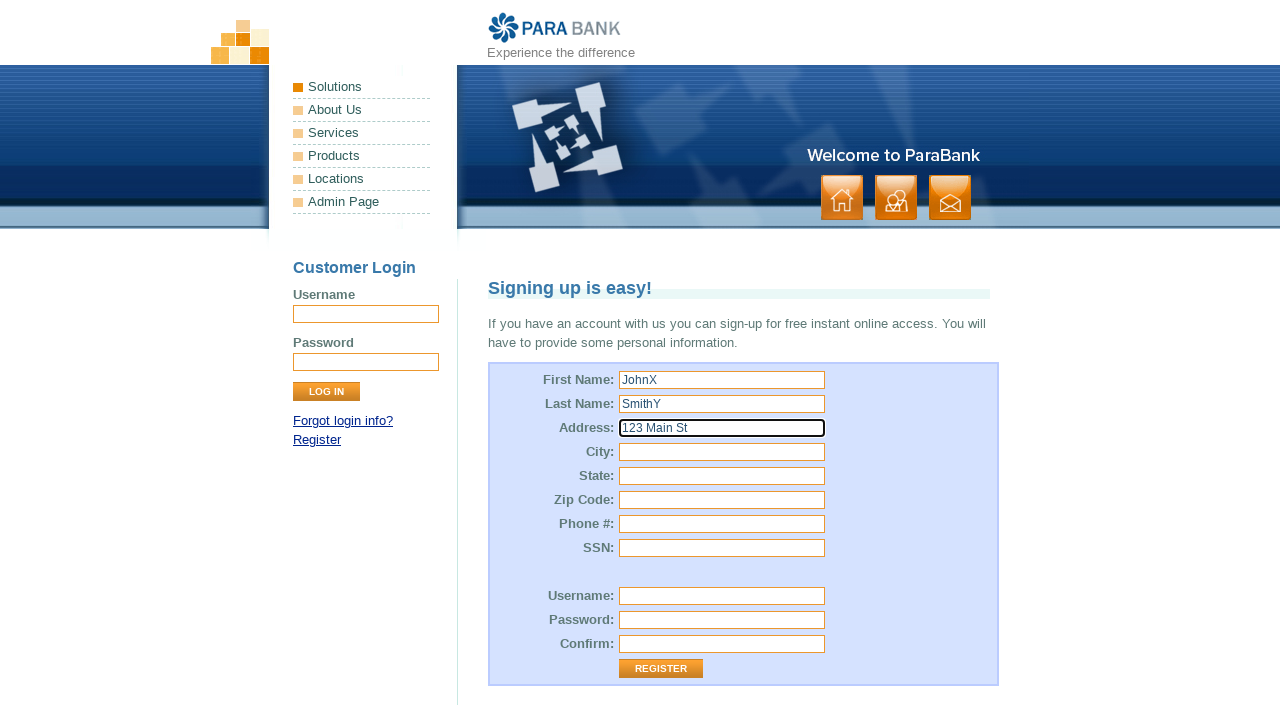

Filled city field with 'Denver' on #customer\.address\.city
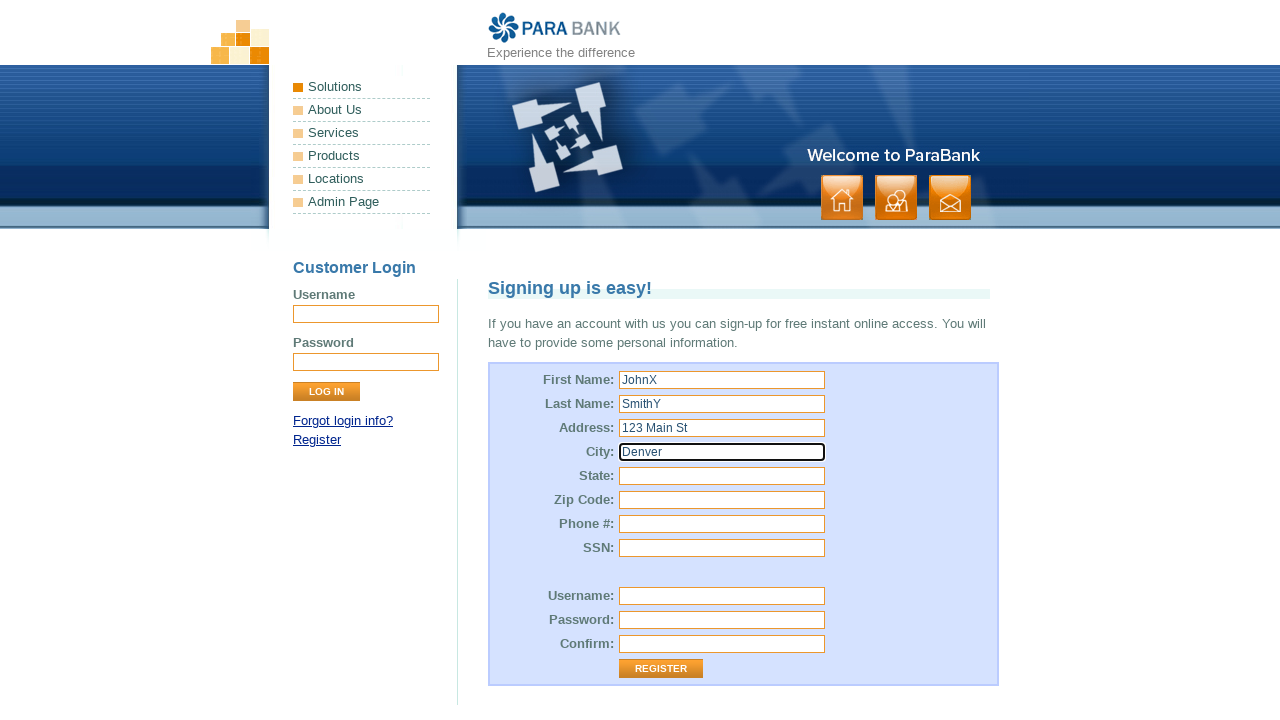

Filled state field with 'Colorado' on #customer\.address\.state
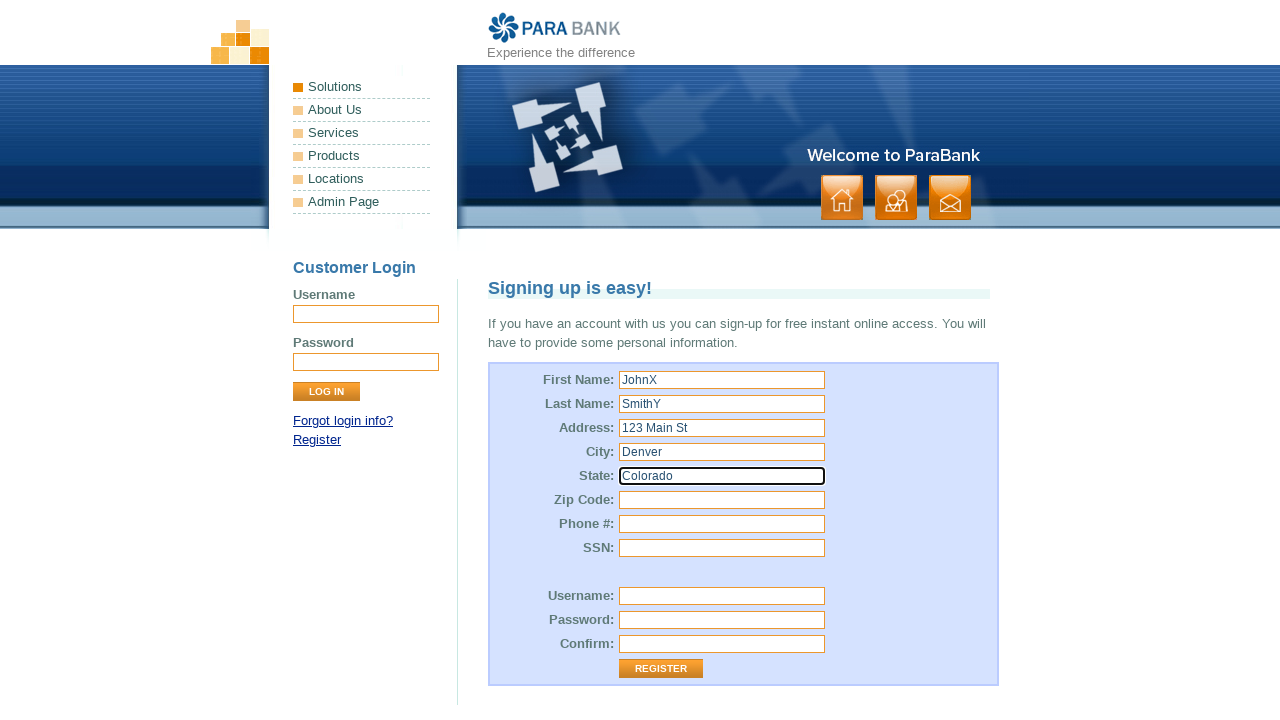

Filled zip code with '80201' on #customer\.address\.zipCode
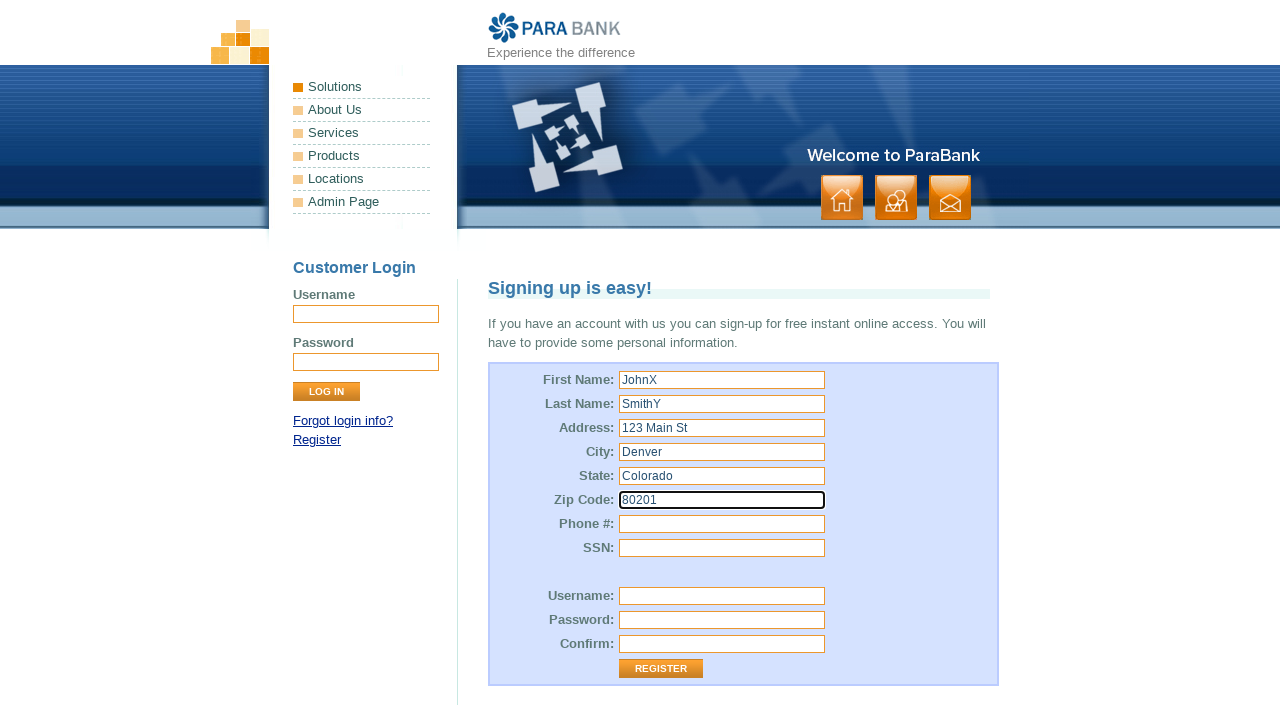

Filled phone number with '3035551234' on #customer\.phoneNumber
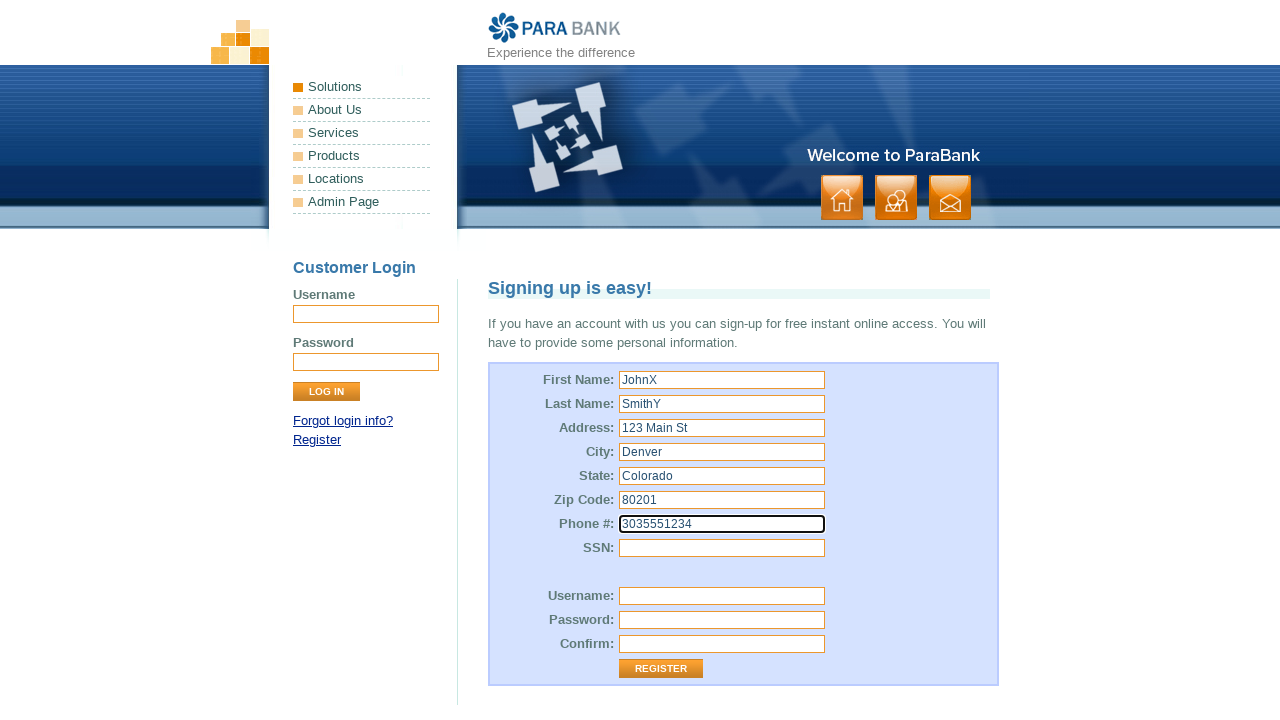

Filled SSN field with '123456789' on #customer\.ssn
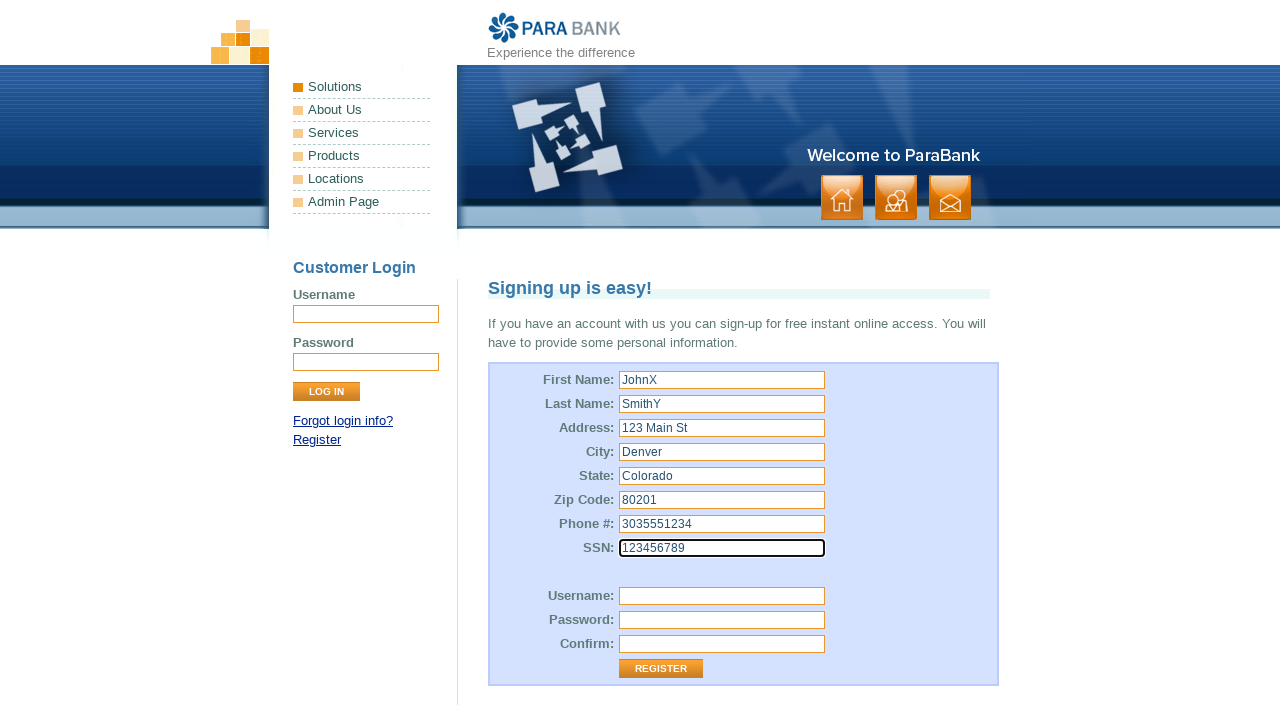

Filled username field with 'testuser7x9k' on #customer\.username
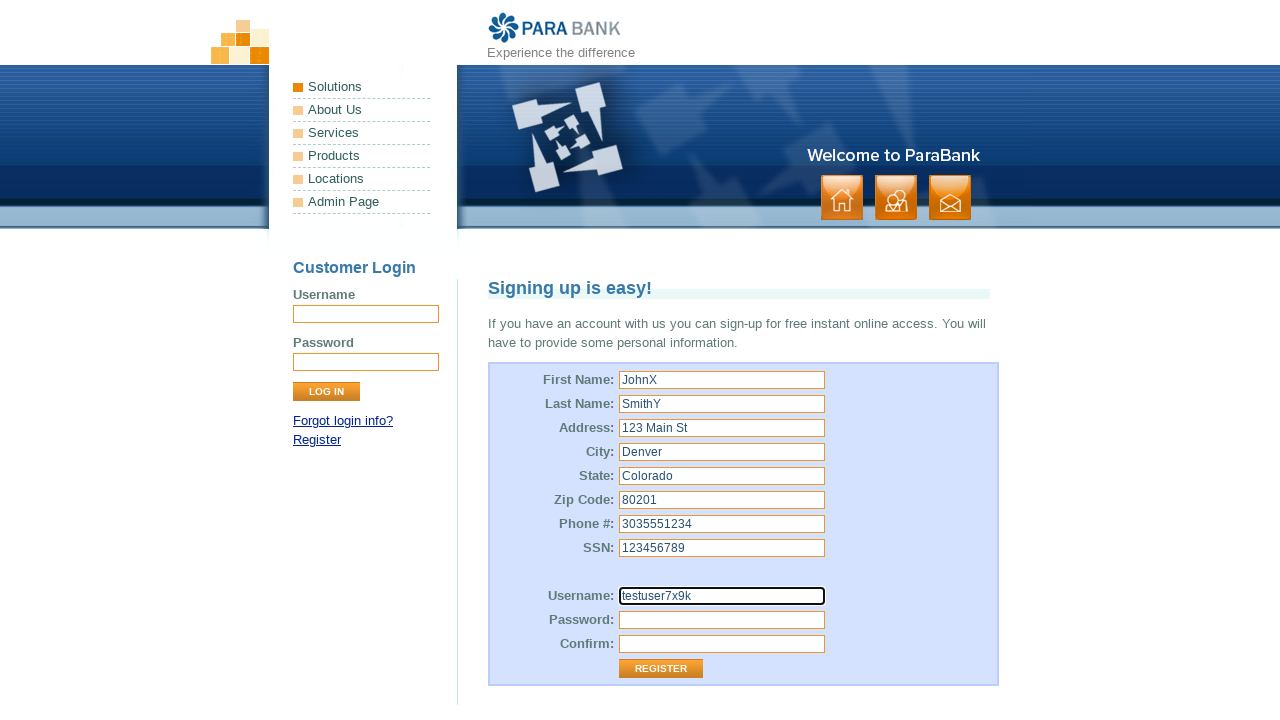

Filled password field with 'SecurePass123' on #customer\.password
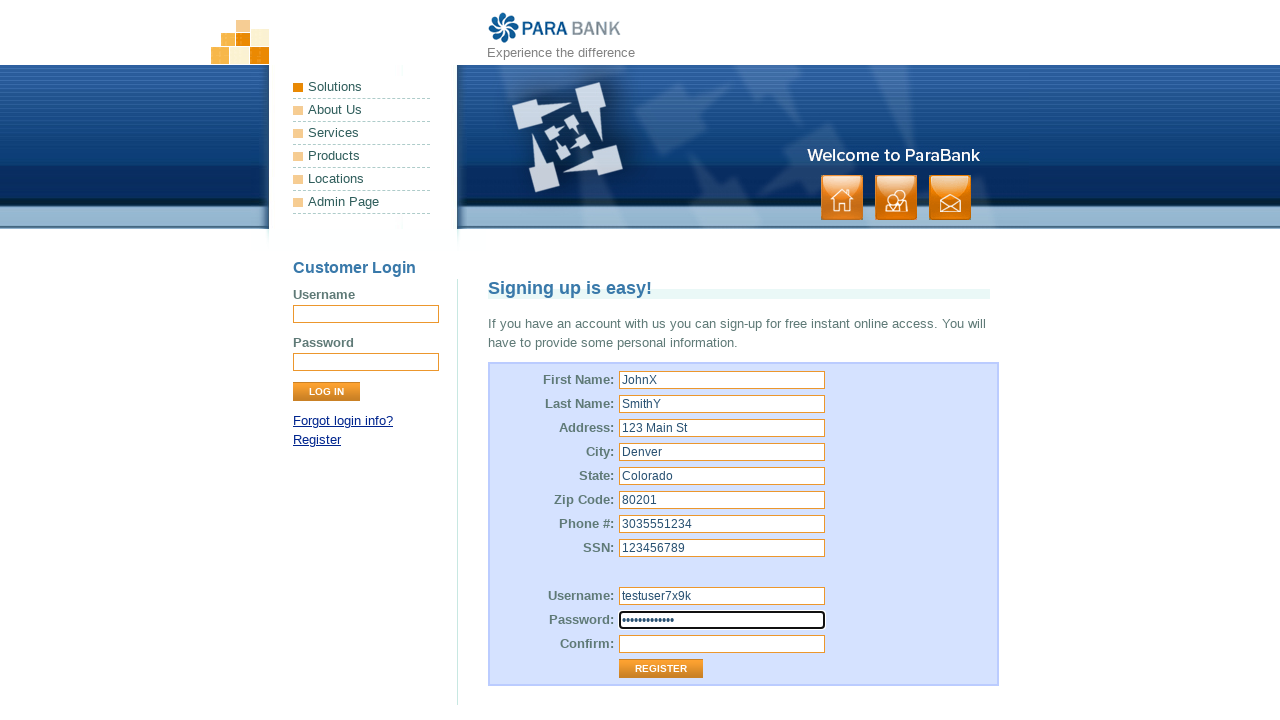

Filled confirm password field with 'SecurePass123' on #repeatedPassword
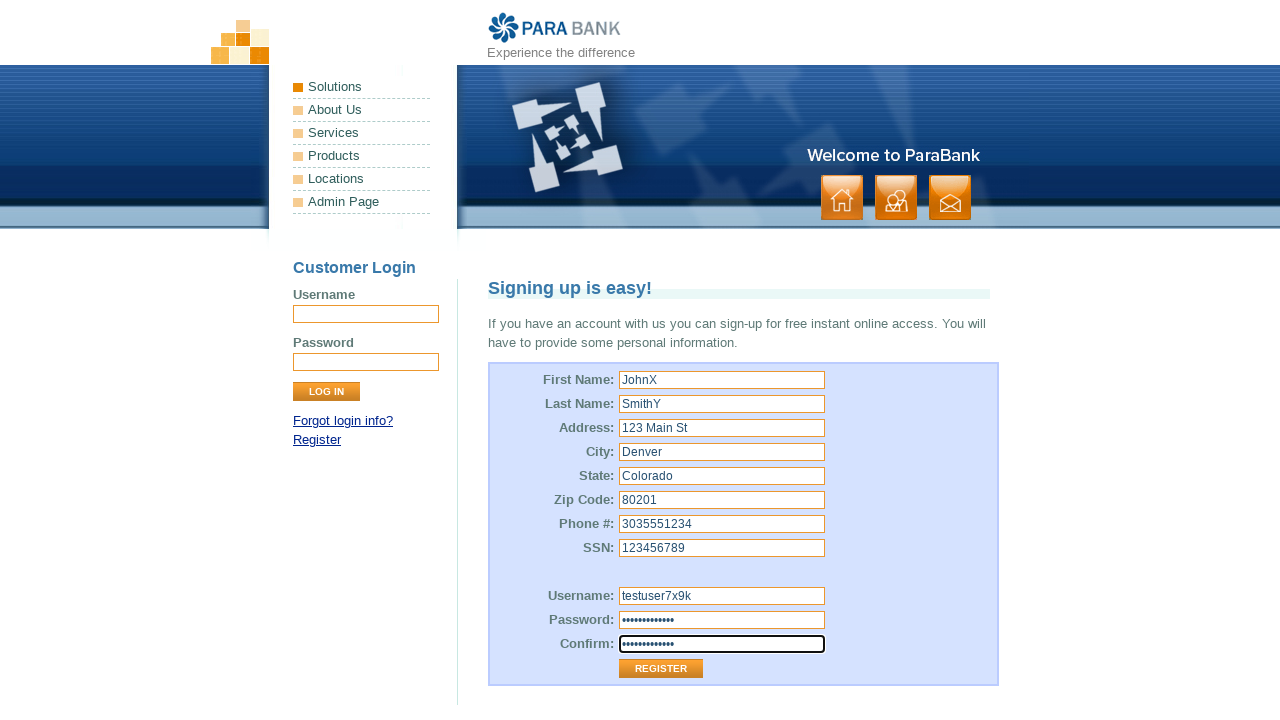

Clicked Register button to submit registration form at (661, 669) on xpath=//input[@value='Register']
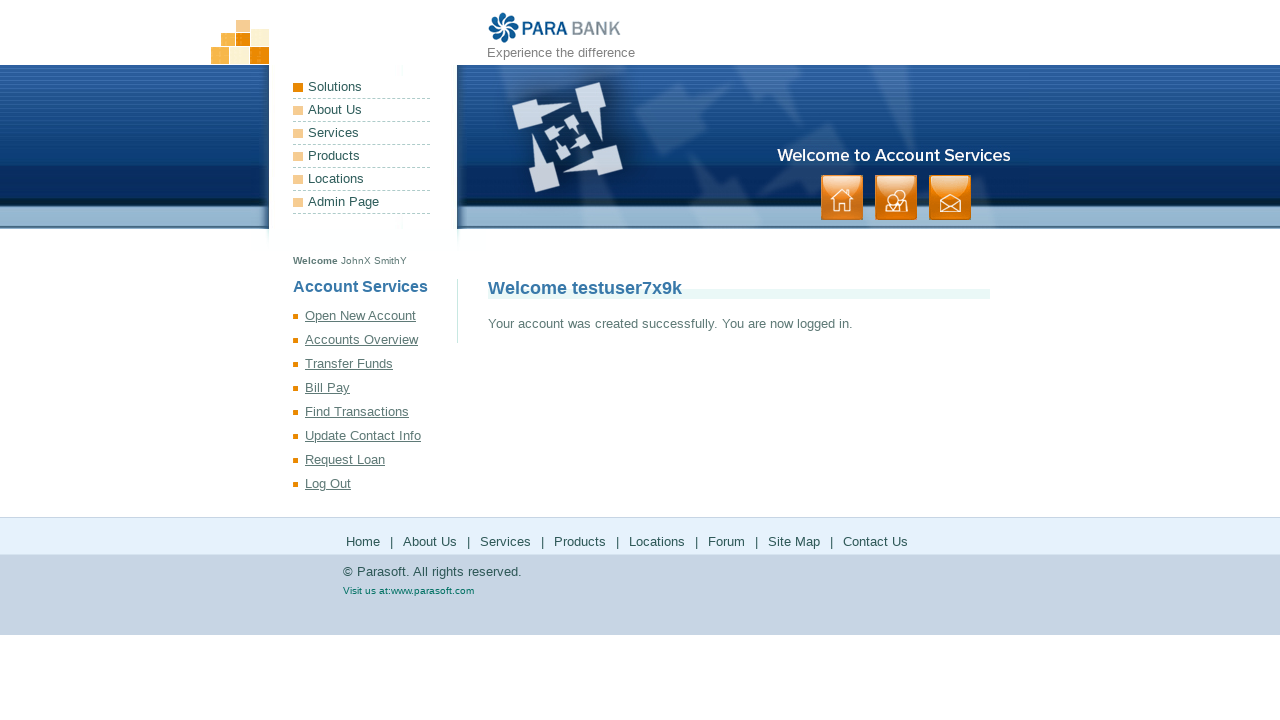

Account creation success message appeared
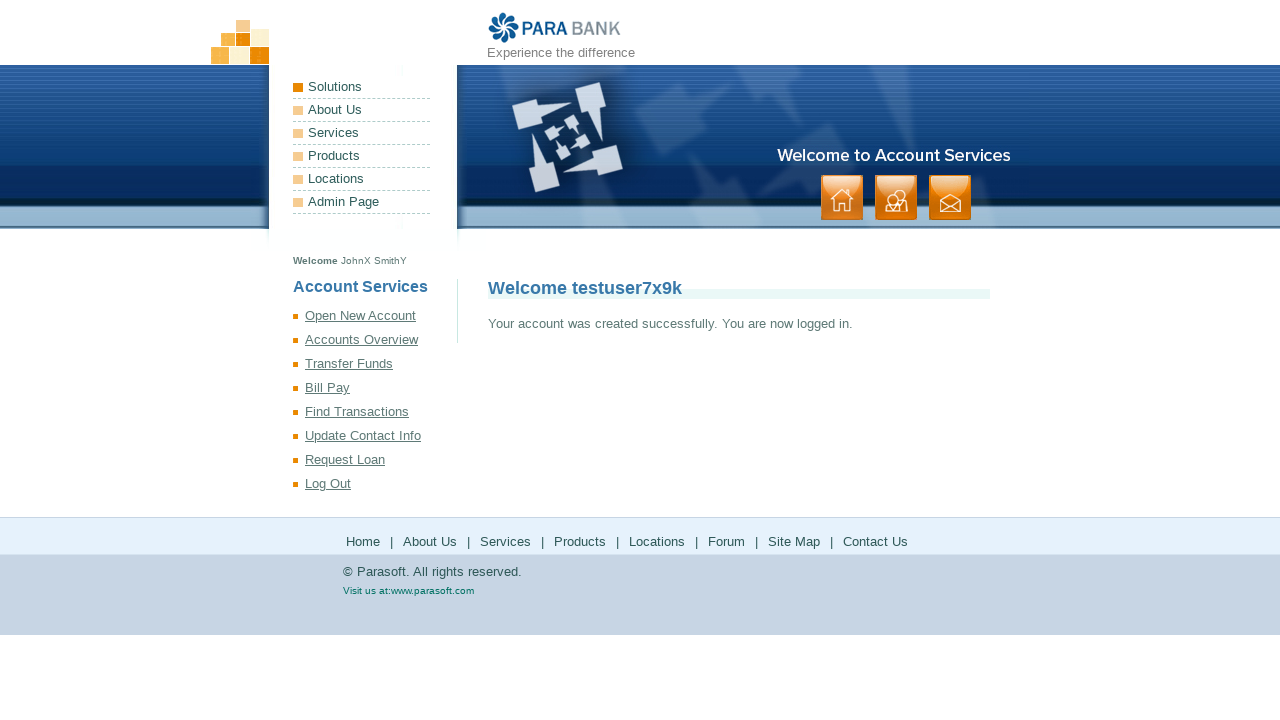

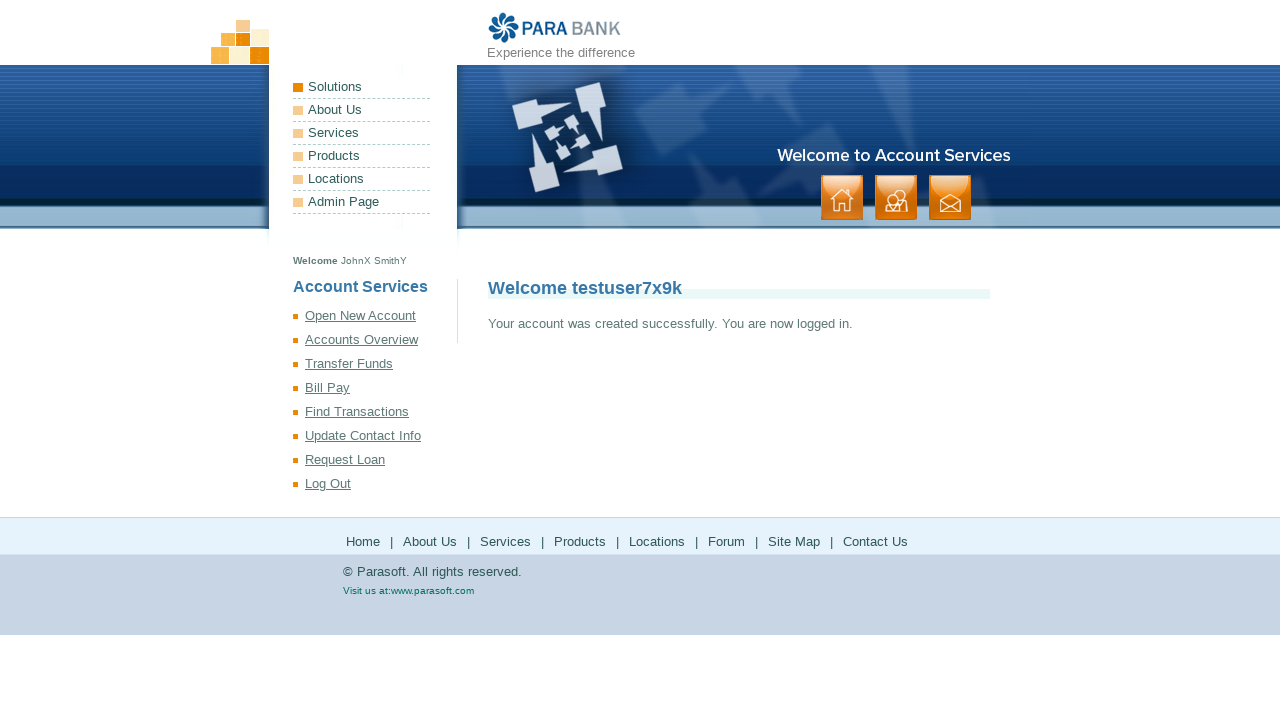